Verifies that social media icons in the footer (Facebook, Instagram, Twitter/X, TikTok, YouTube, LinkedIn) have correct href attributes pointing to the expected social media destinations.

Starting URL: https://onlinedegrees.nku.edu

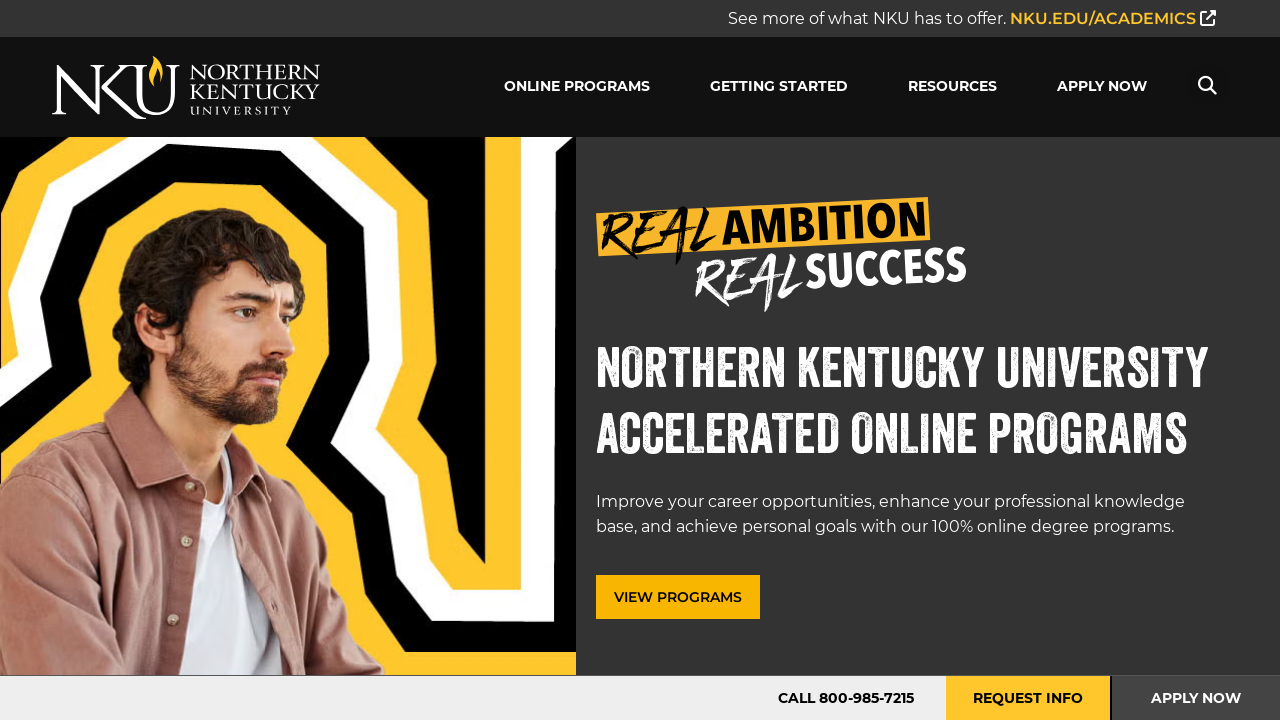

Scrolled to bottom of page to reveal footer
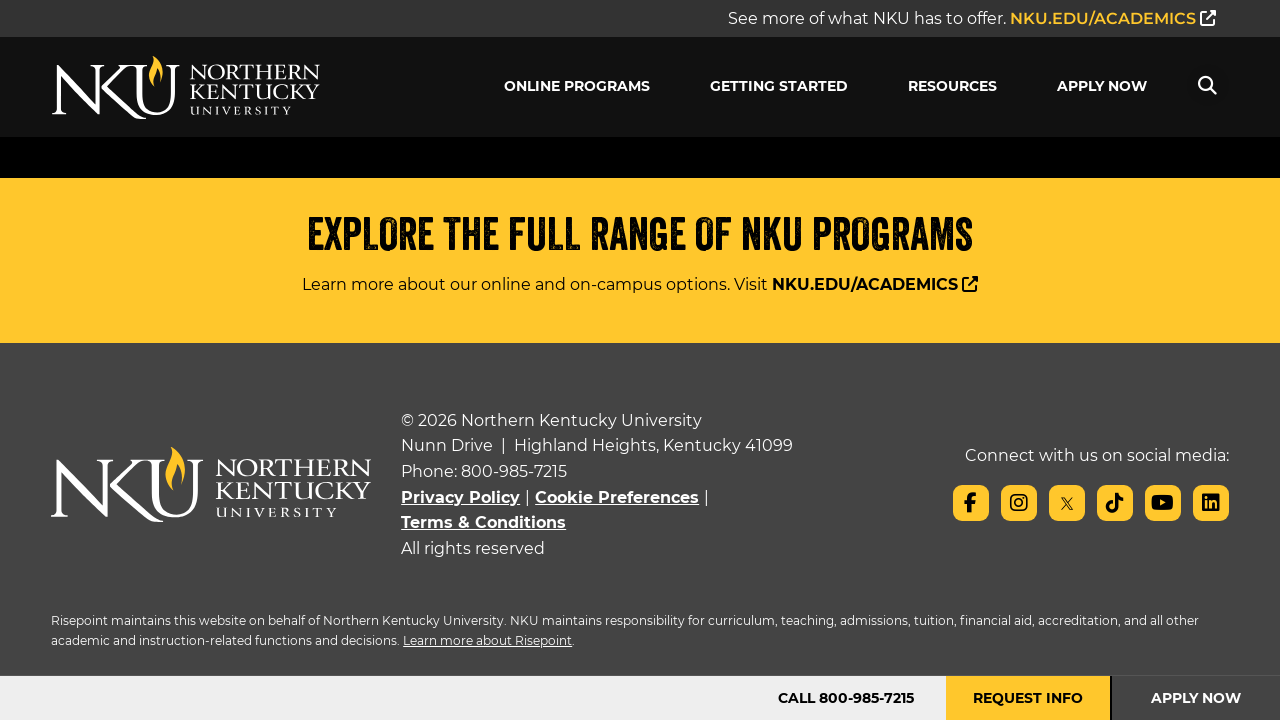

Queried for Facebook social media icon
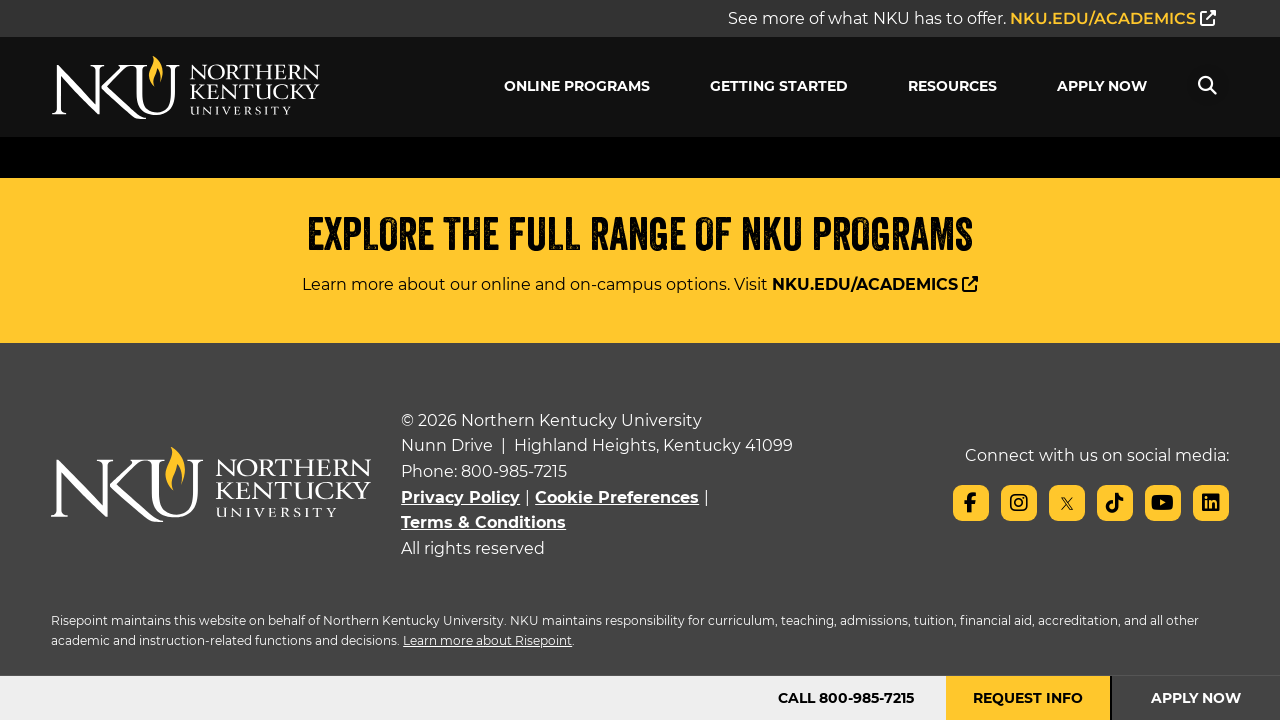

Waited for Facebook social media icon to be visible
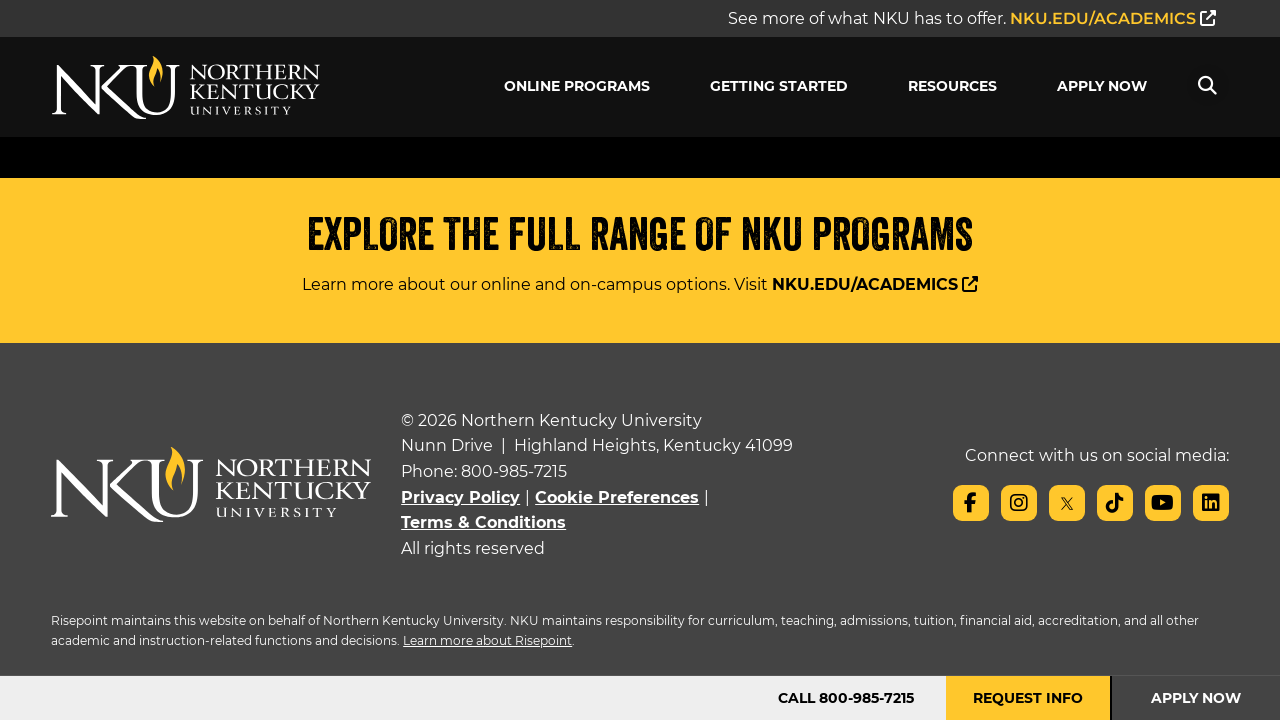

Retrieved href attribute from Facebook link: https://www.facebook.com/nkuedu/?fref=ts
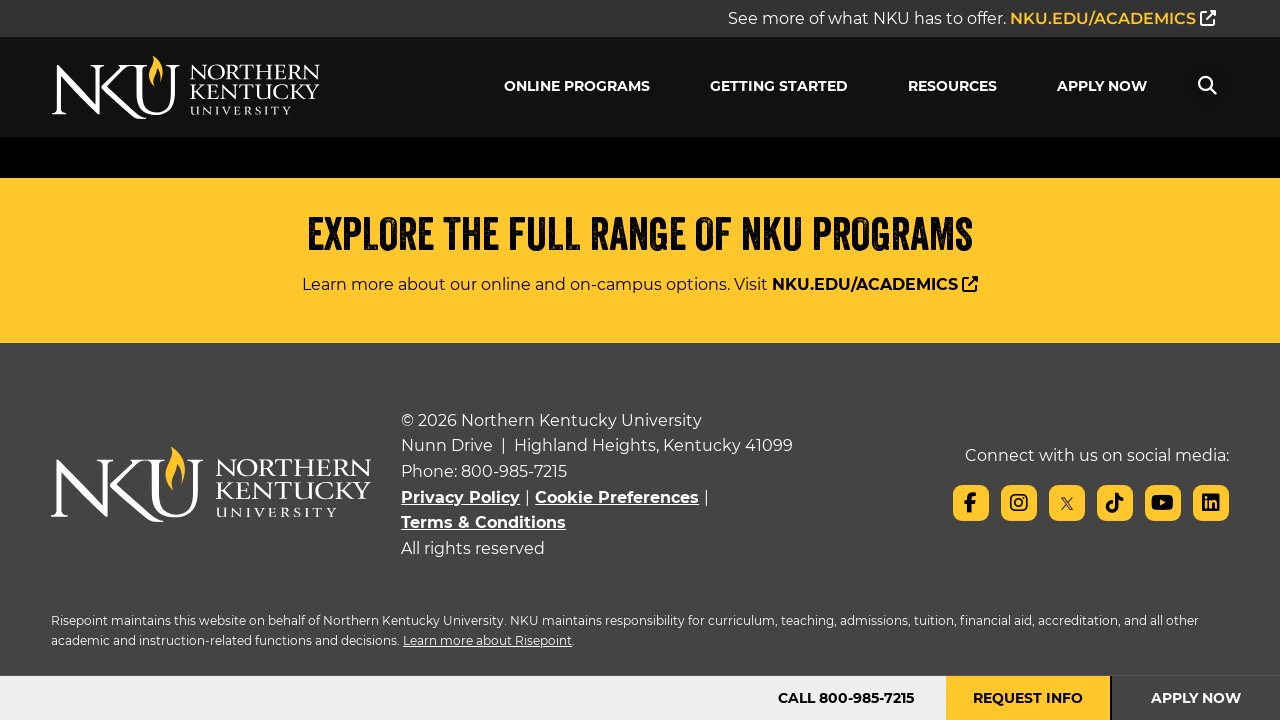

Verified Facebook link points to expected URL: https://www.facebook.com/nkuedu/?fref=ts
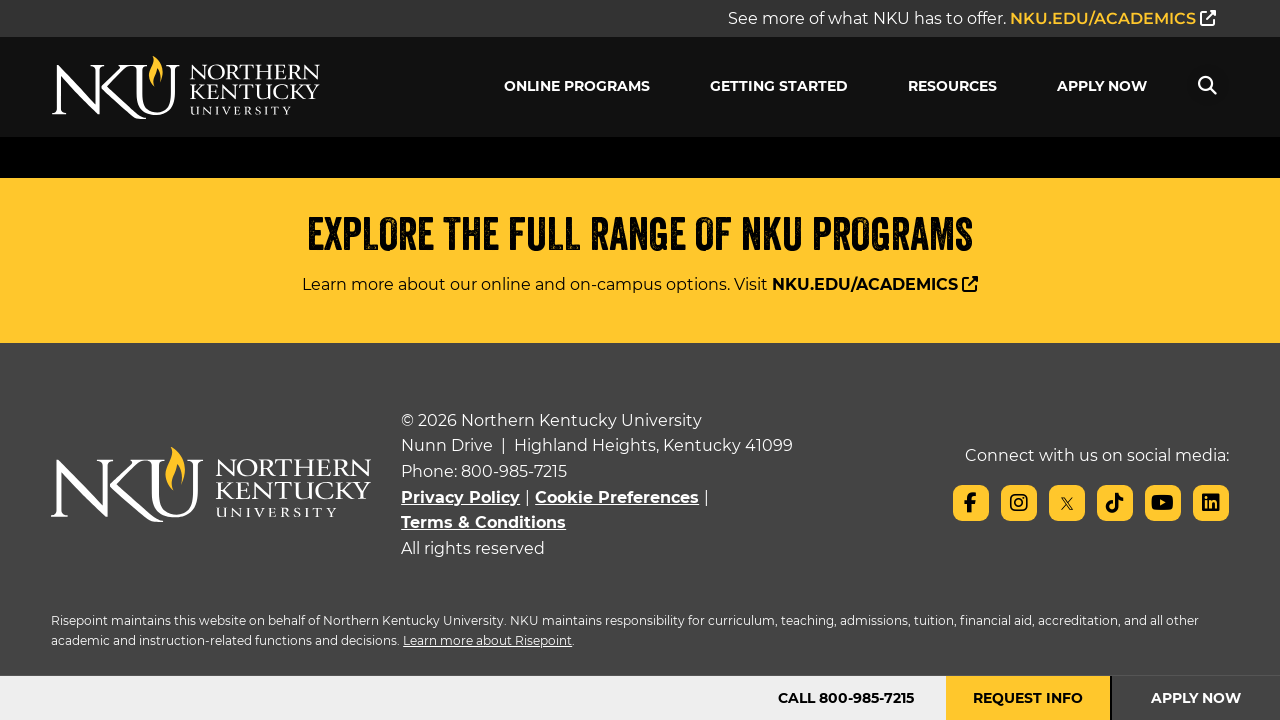

Queried for Instagram social media icon
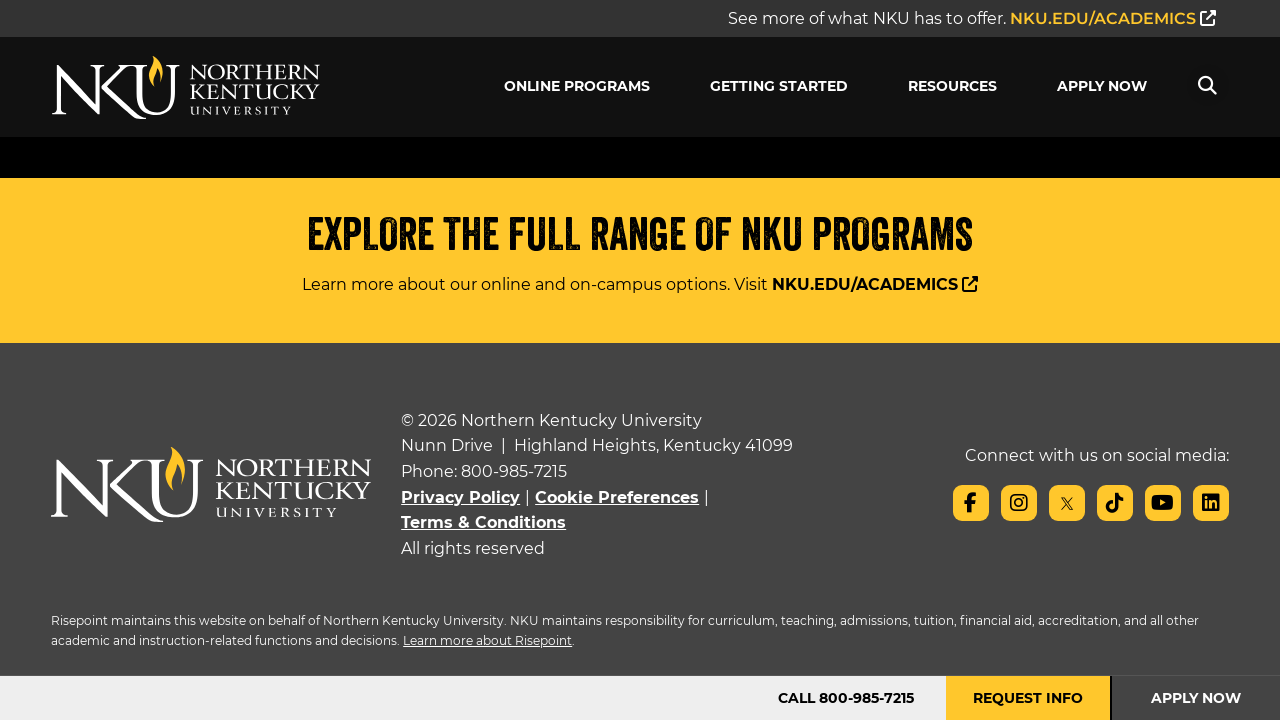

Waited for Instagram social media icon to be visible
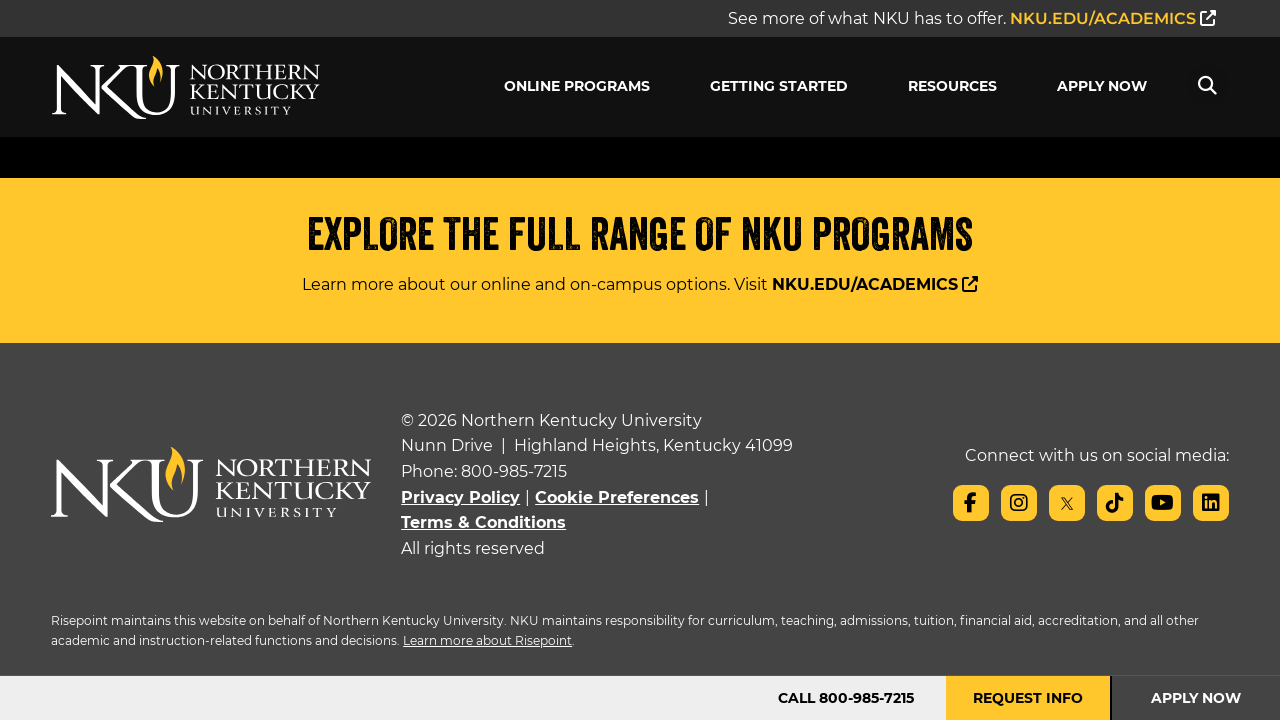

Retrieved href attribute from Instagram link: https://www.instagram.com/nkuedu
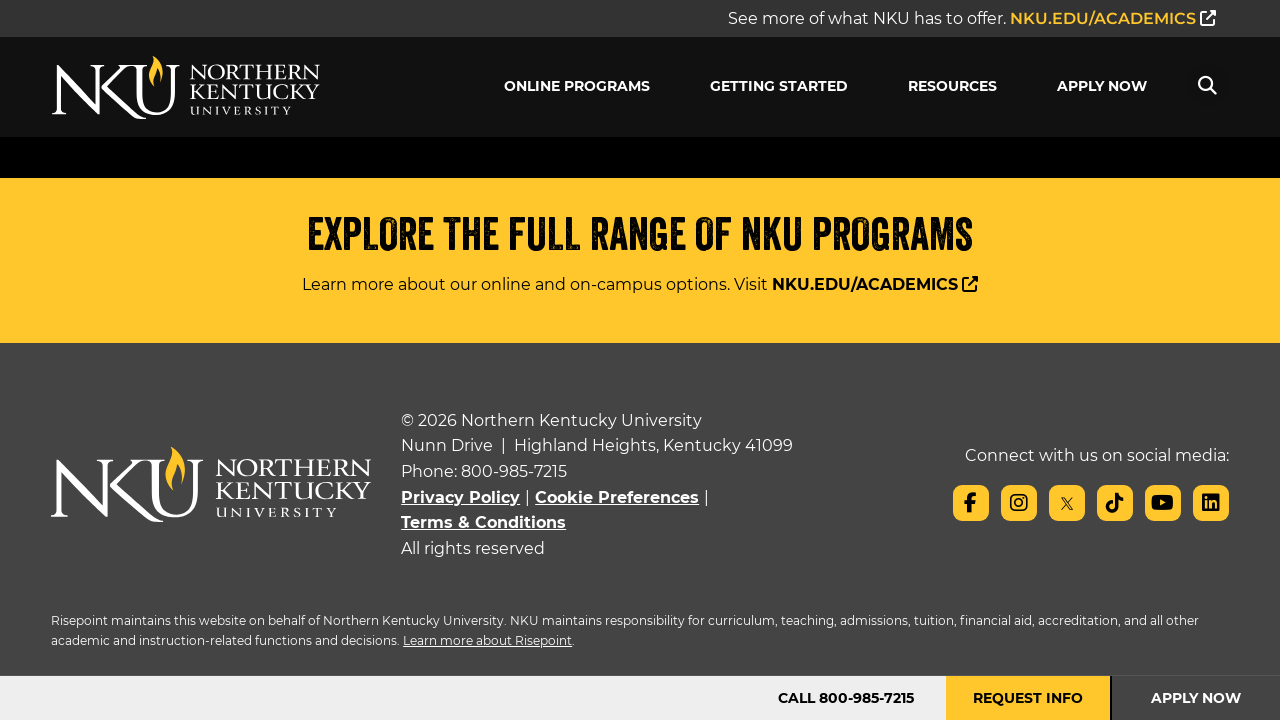

Verified Instagram link points to expected URL: https://www.instagram.com/nkuedu
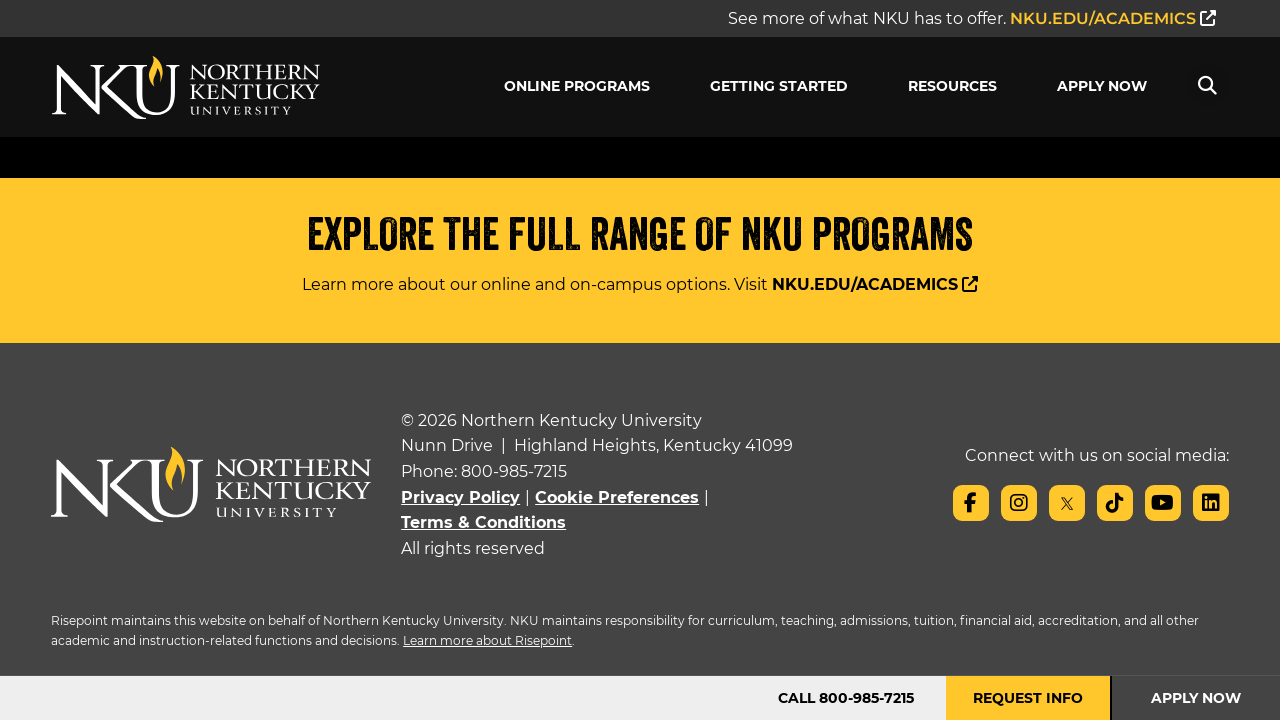

Queried for Twitter/X social media icon
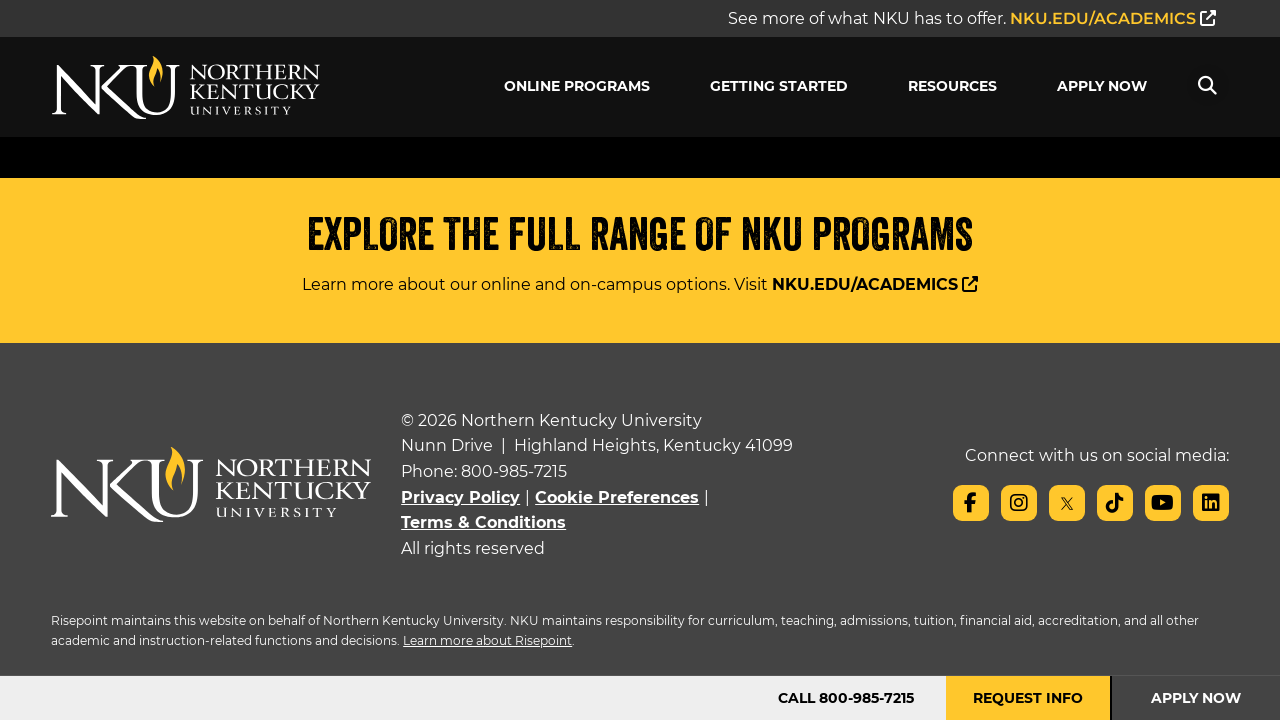

Waited for Twitter/X social media icon to be visible
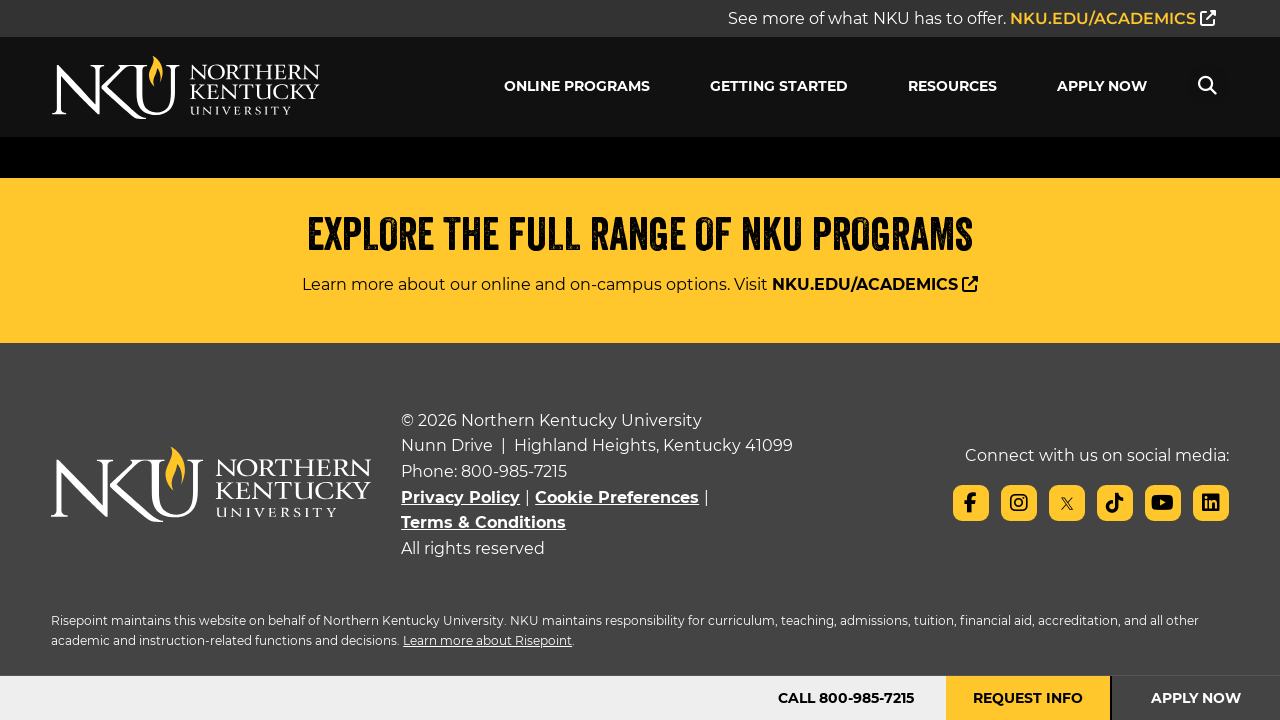

Retrieved href attribute from Twitter/X link: https://twitter.com/nkuedu
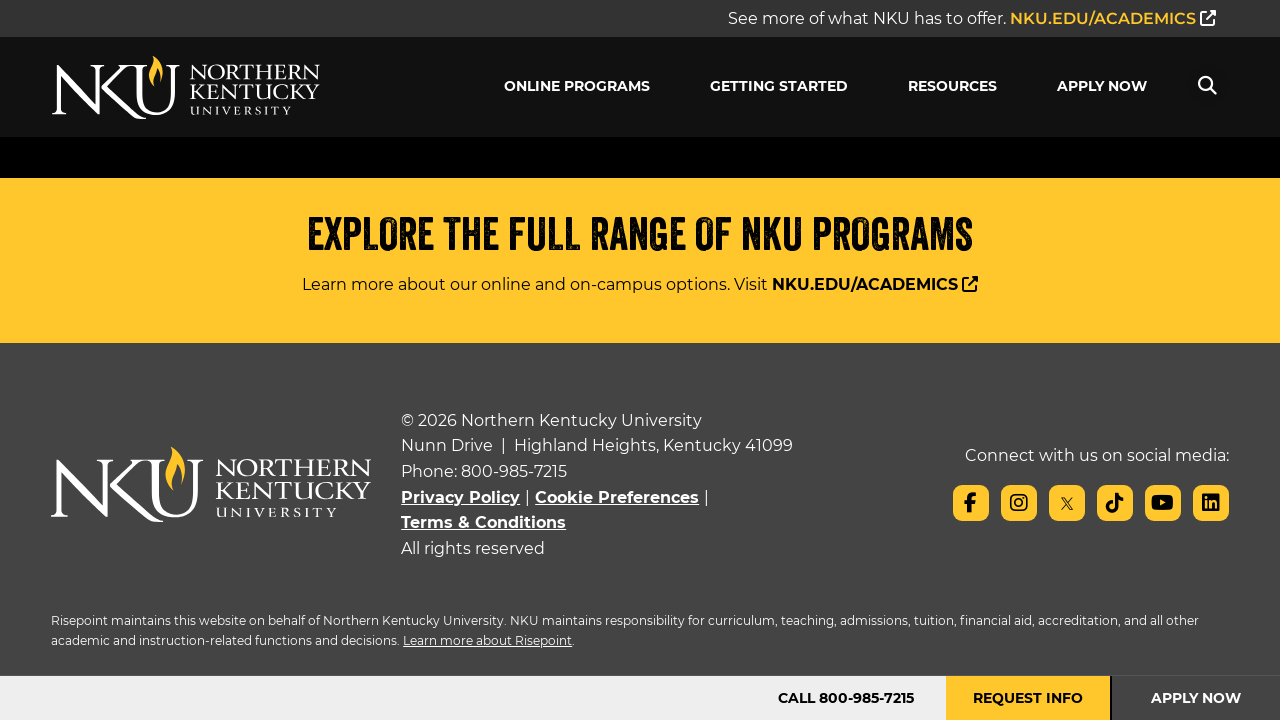

Verified Twitter/X link points to one of the expected URLs: https://twitter.com/nkuedu
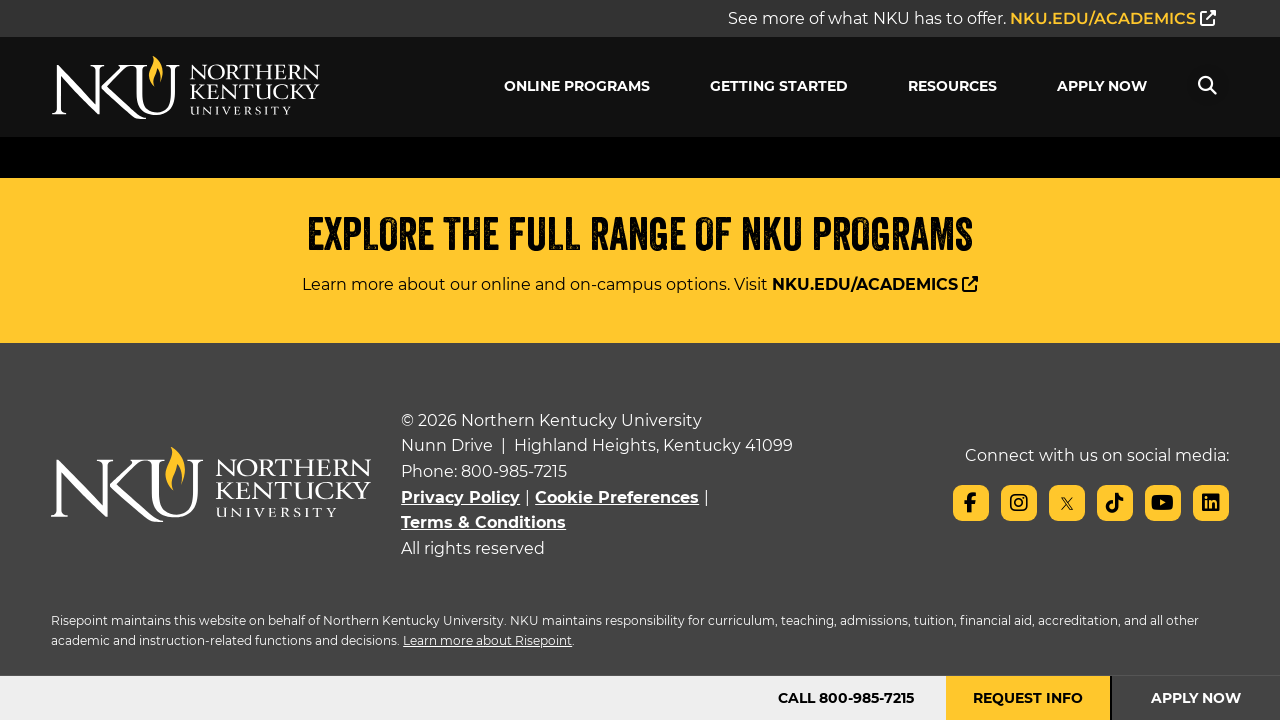

Queried for TikTok social media icon
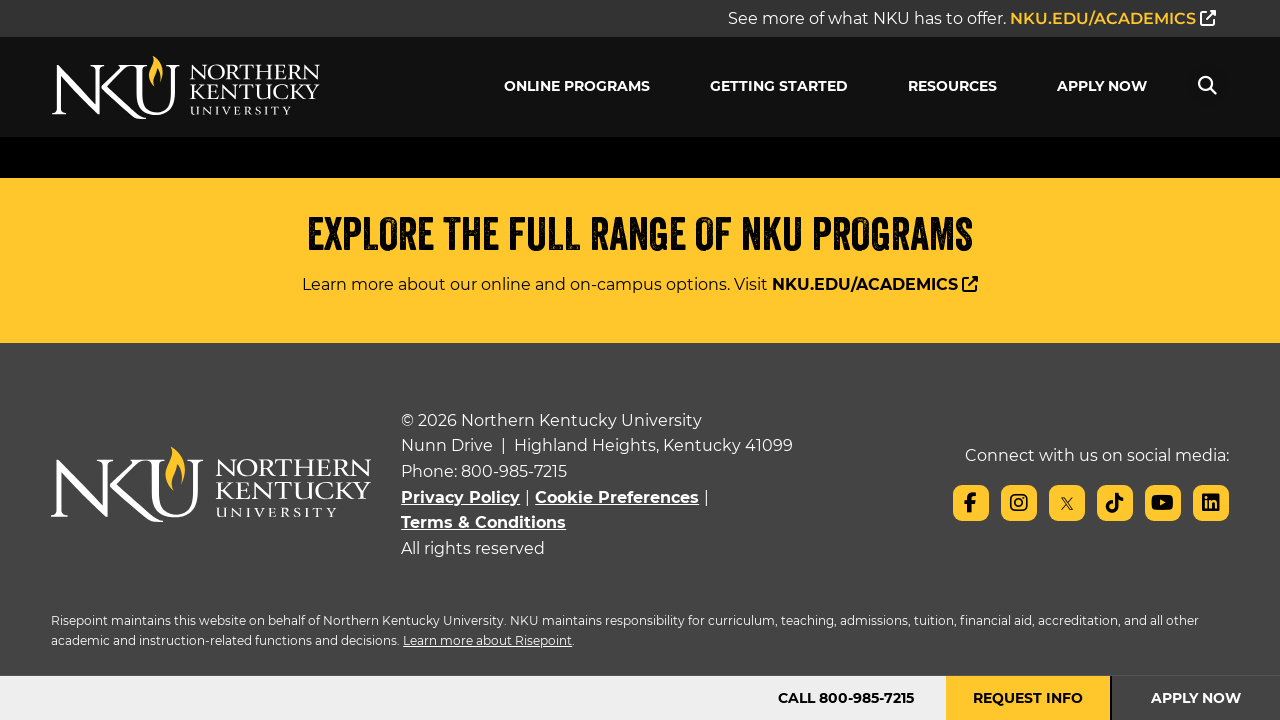

Waited for TikTok social media icon to be visible
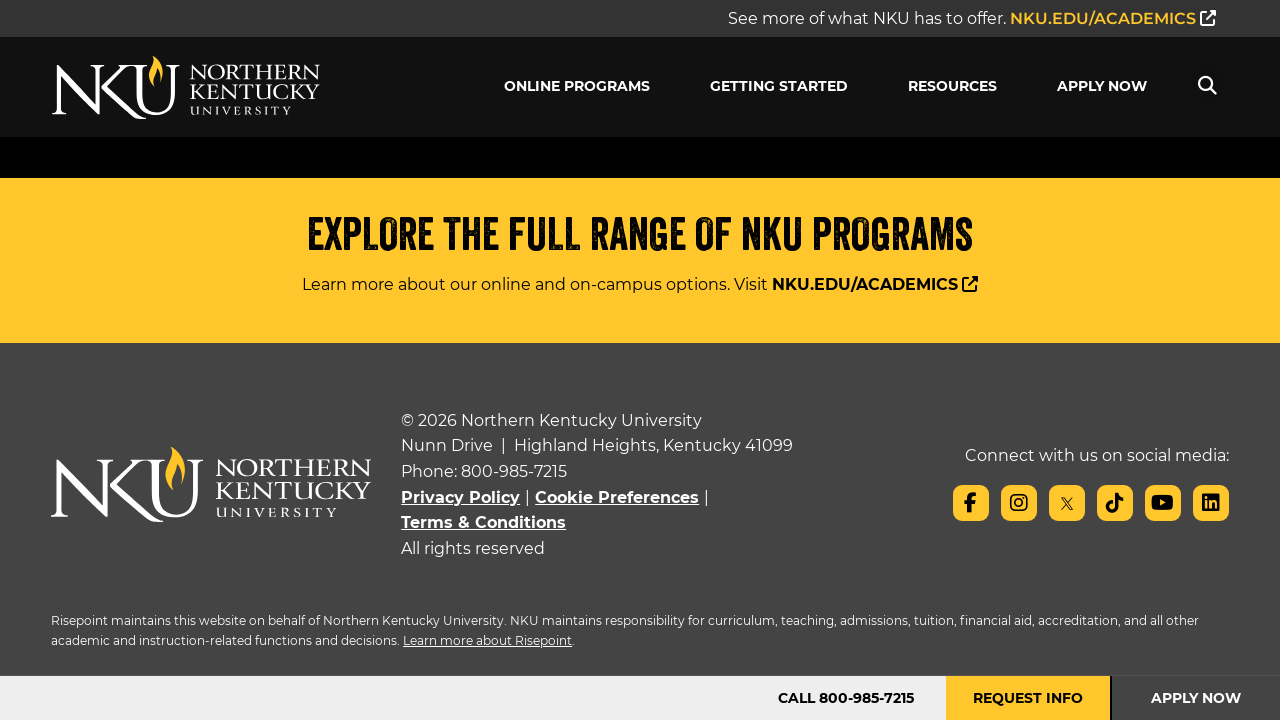

Retrieved href attribute from TikTok link: https://www.tiktok.com/@nkuedu1?lang=en
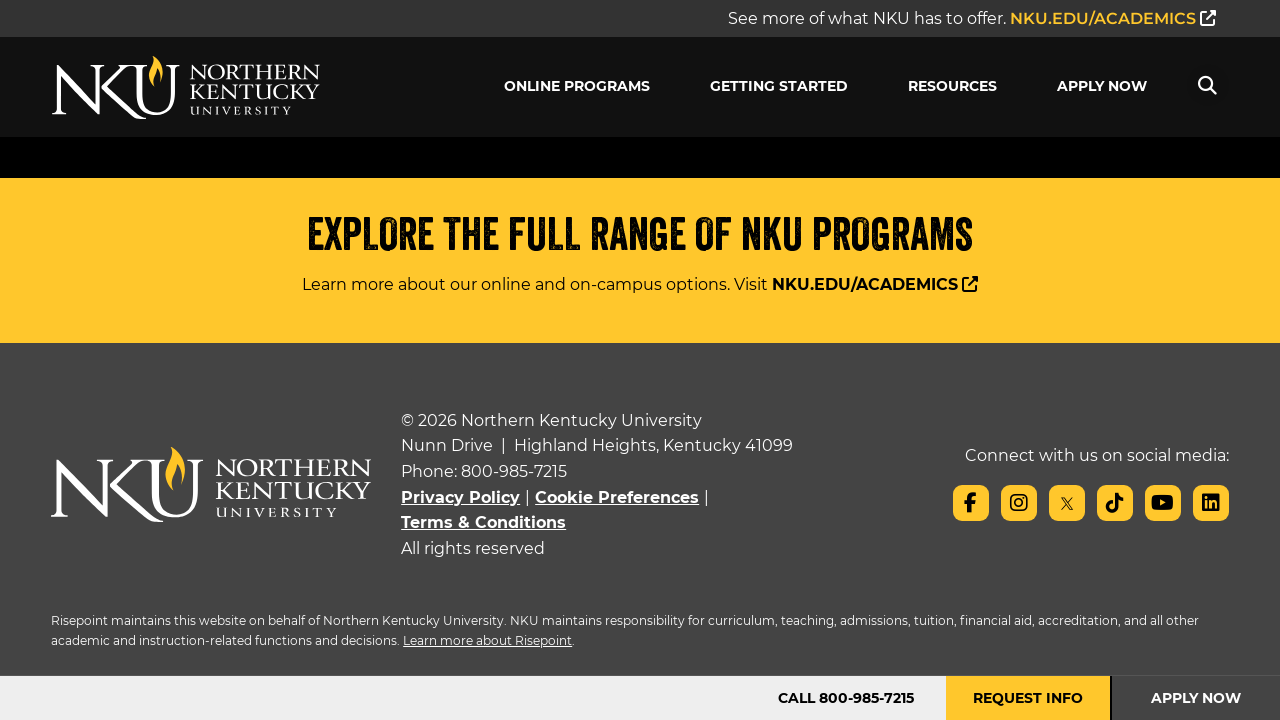

Verified TikTok link points to expected URL: https://www.tiktok.com/@nkuedu1?lang=en
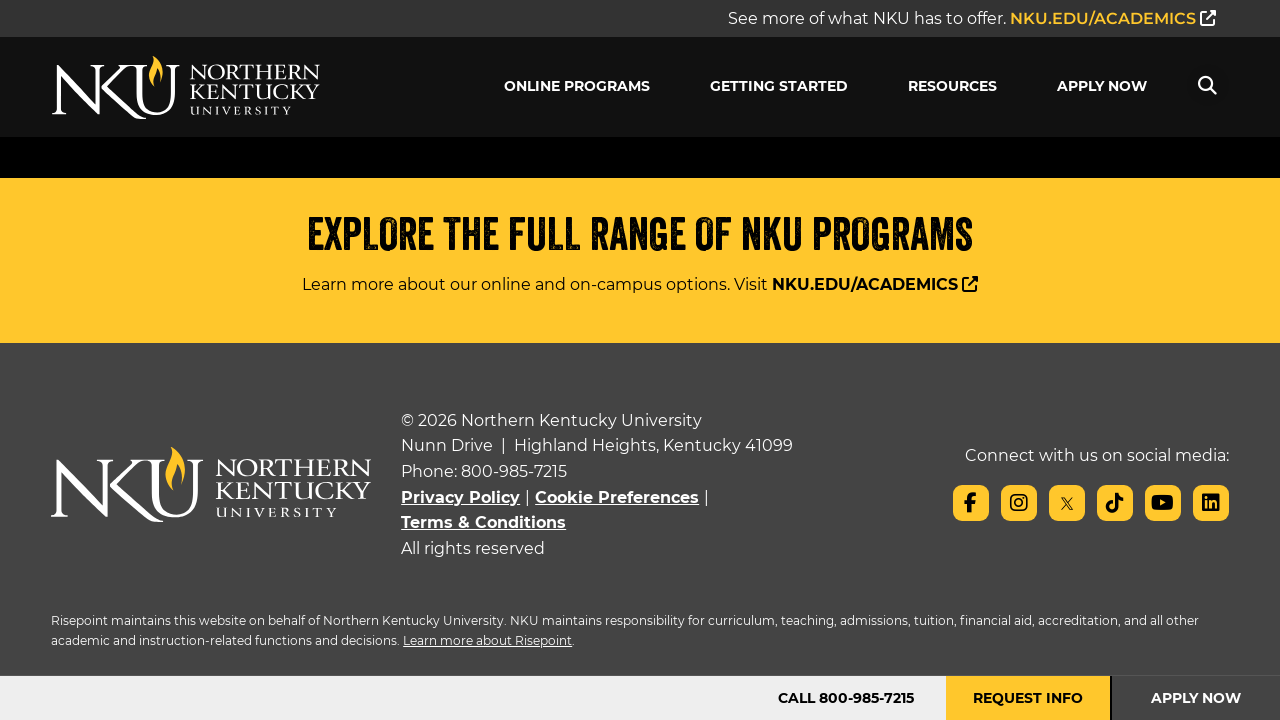

Queried for YouTube social media icon
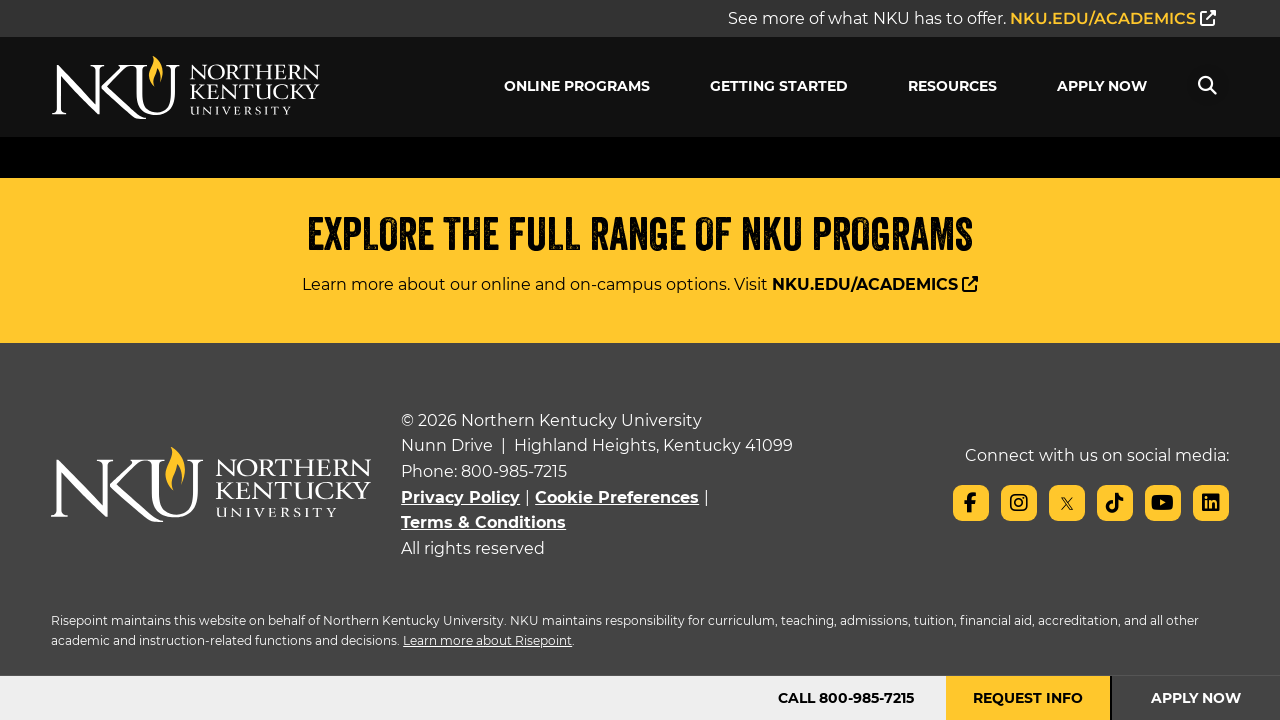

Waited for YouTube social media icon to be visible
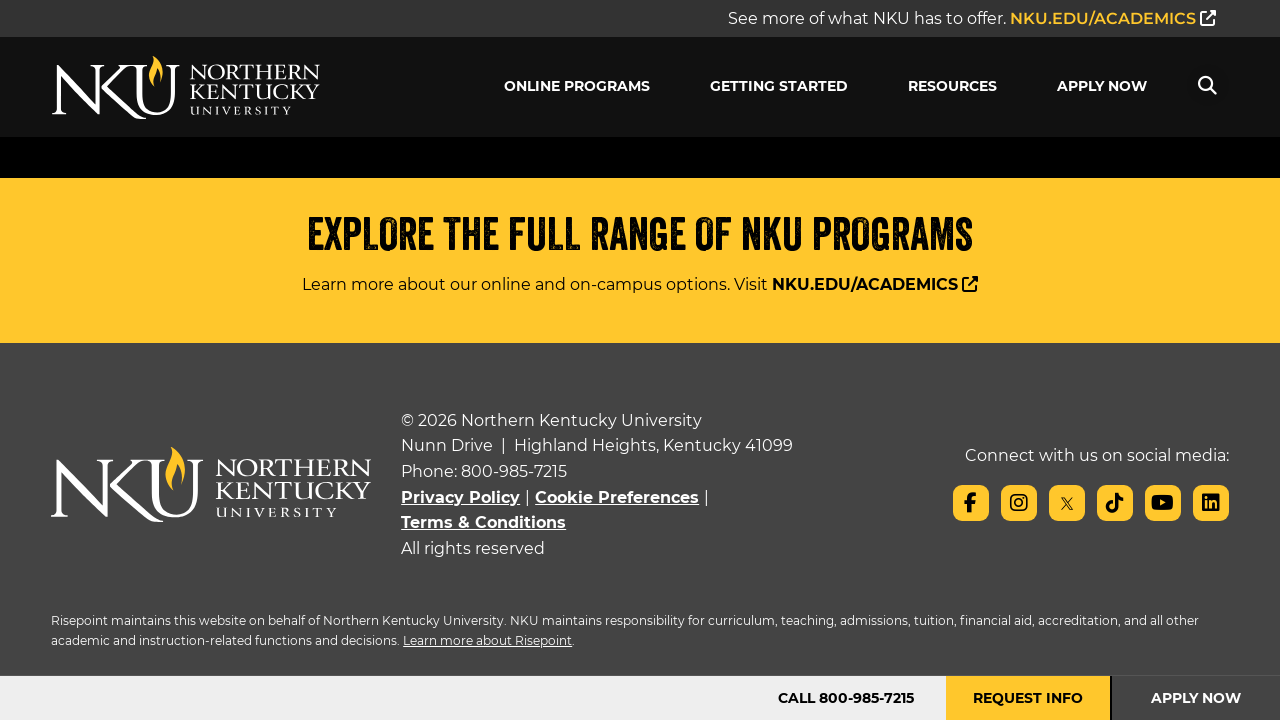

Retrieved href attribute from YouTube link: https://www.youtube.com/user/nku
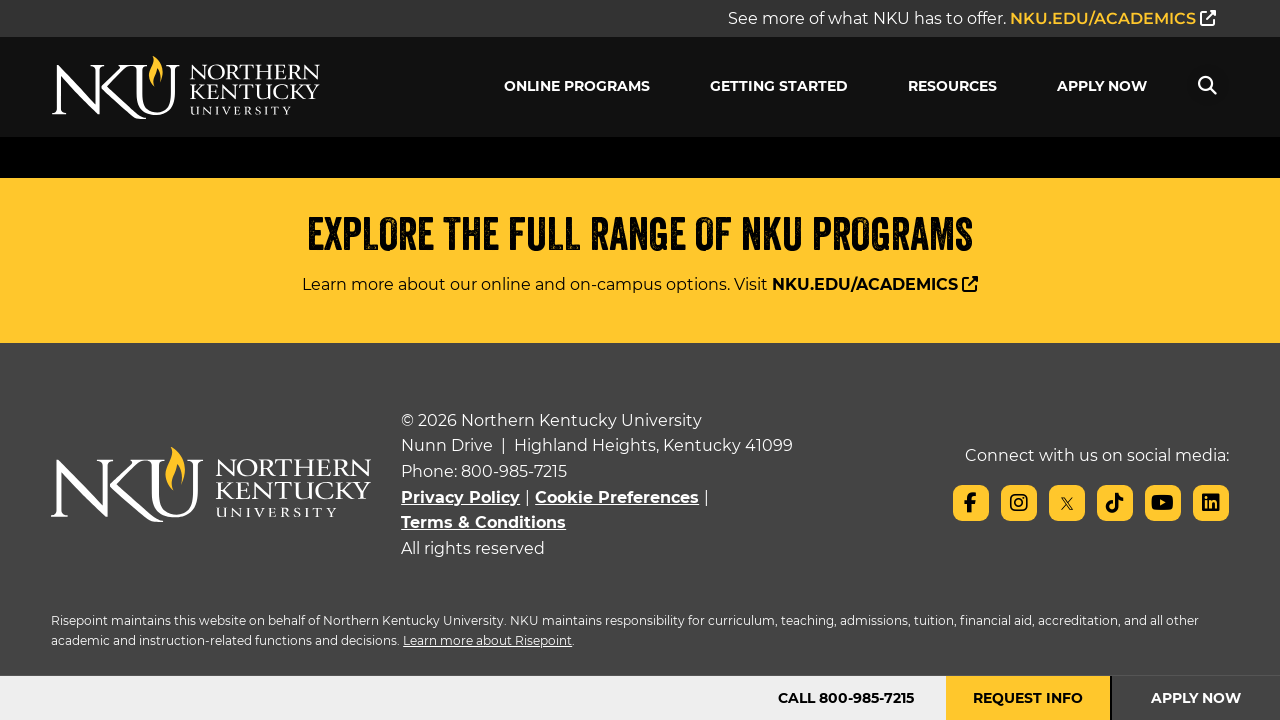

Verified YouTube link points to expected URL: https://www.youtube.com/user/nku
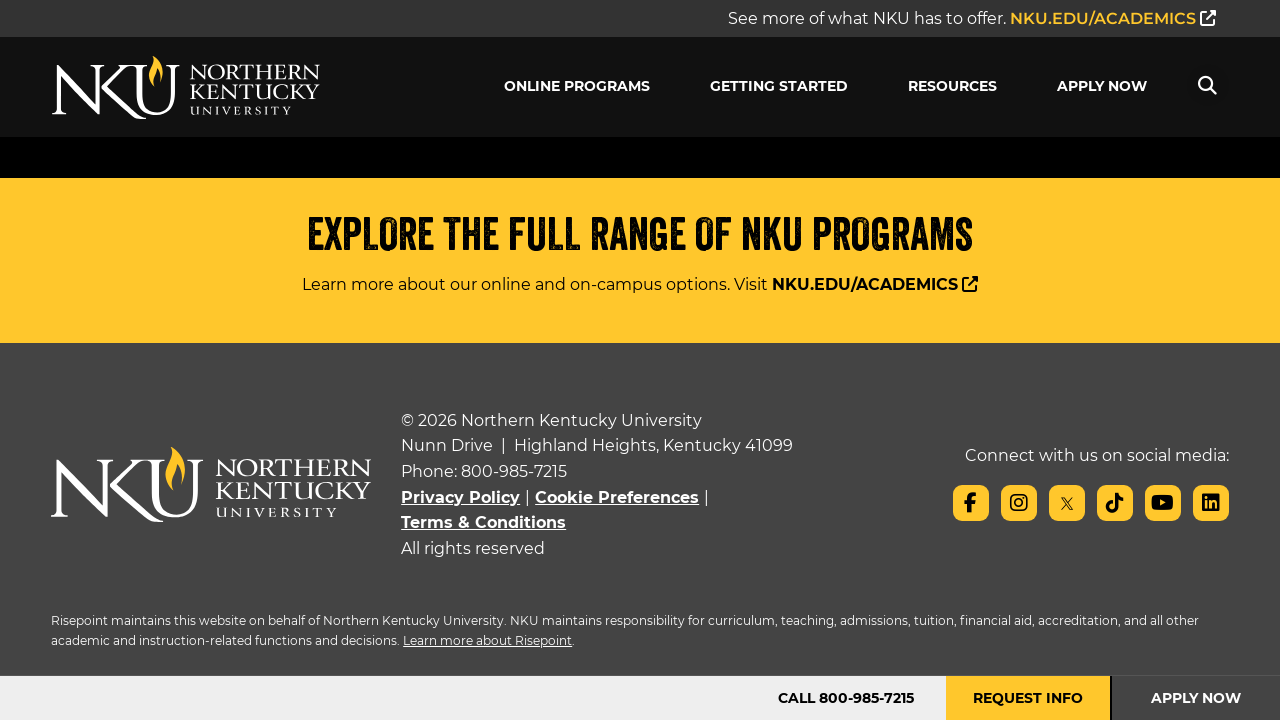

Queried for LinkedIn social media icon
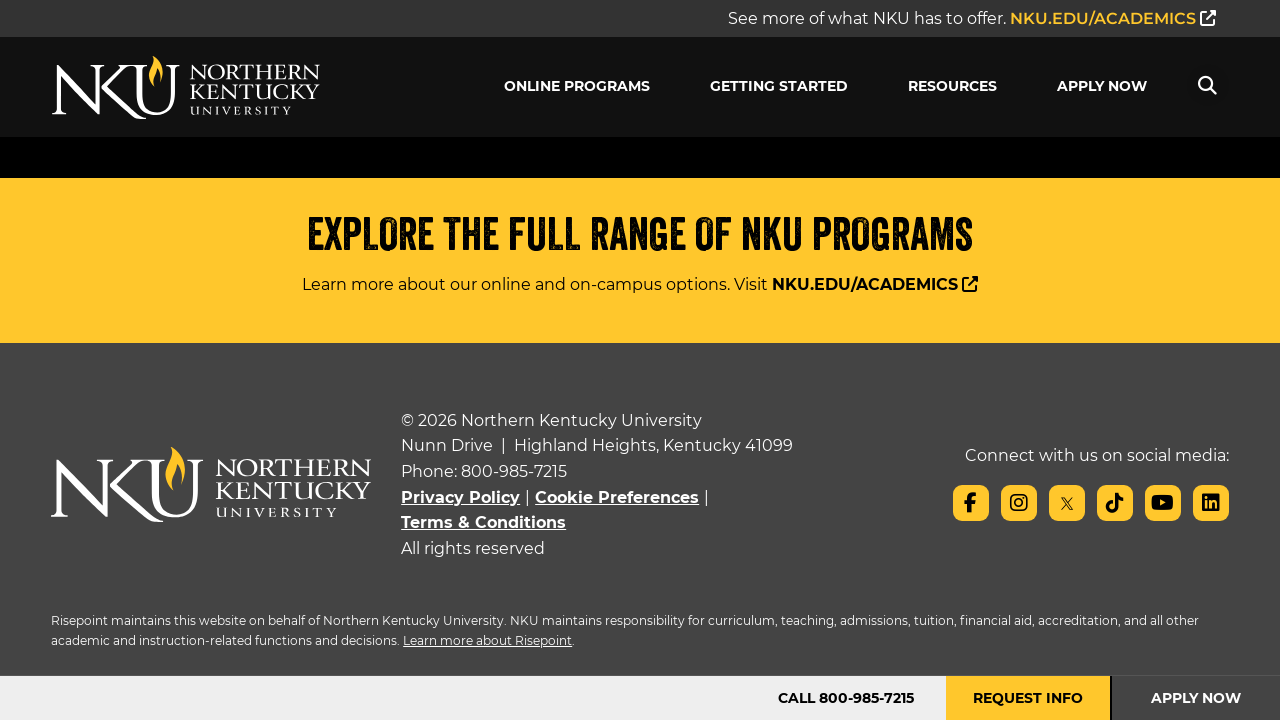

Waited for LinkedIn social media icon to be visible
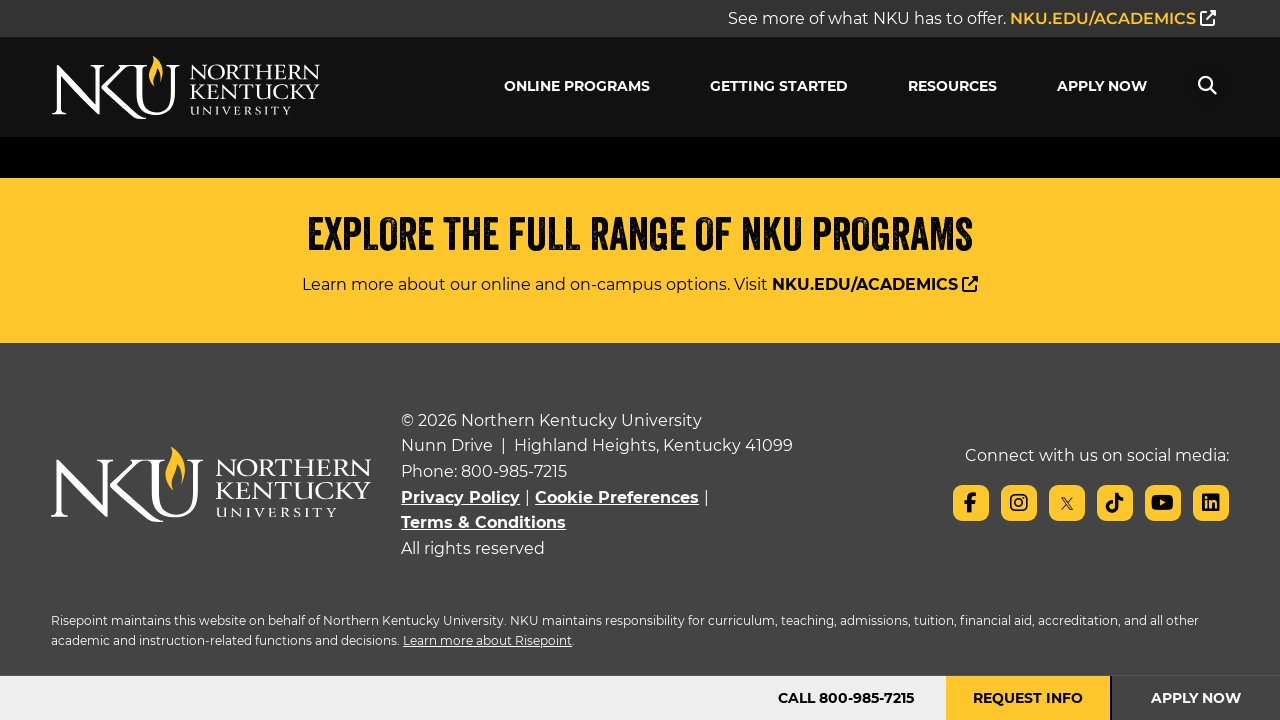

Retrieved href attribute from LinkedIn link: https://www.linkedin.com/school/12983/
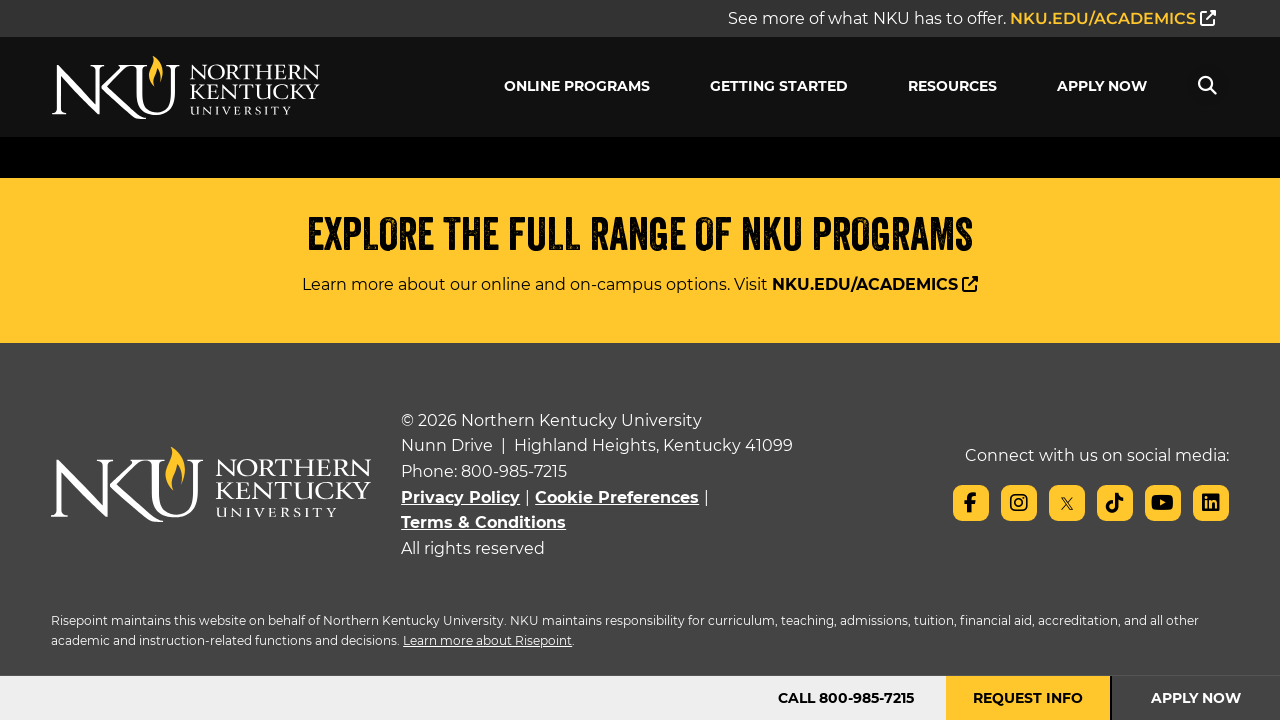

Verified LinkedIn link points to expected URL: https://www.linkedin.com/school/12983/
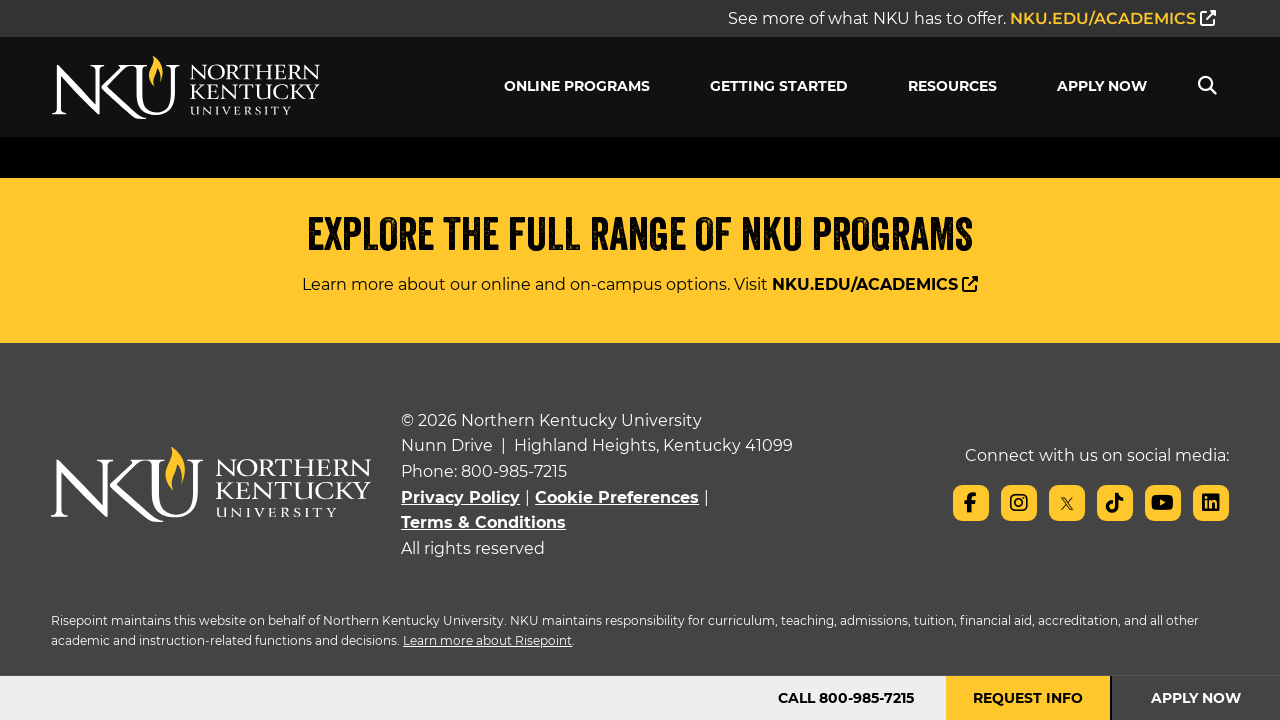

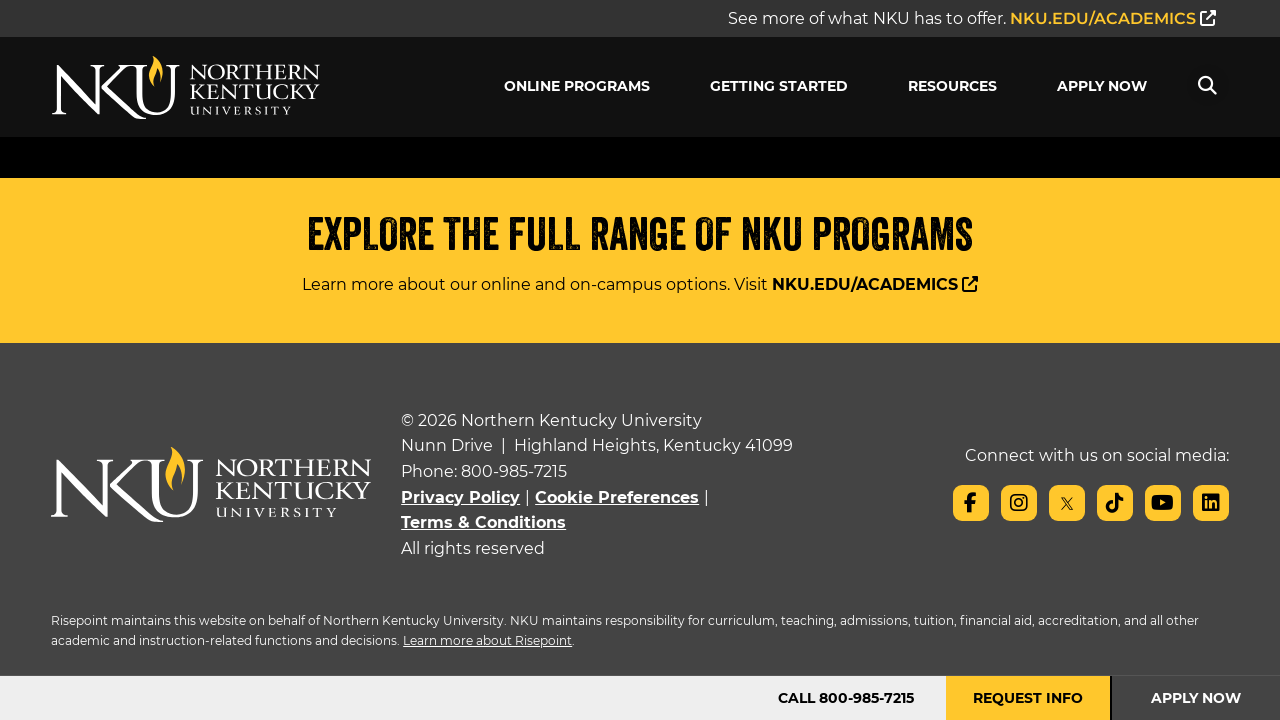